Navigates to the Sahi test demo page and clicks on the "Form Test" link to access the form testing section

Starting URL: http://sahitest.com/demo/

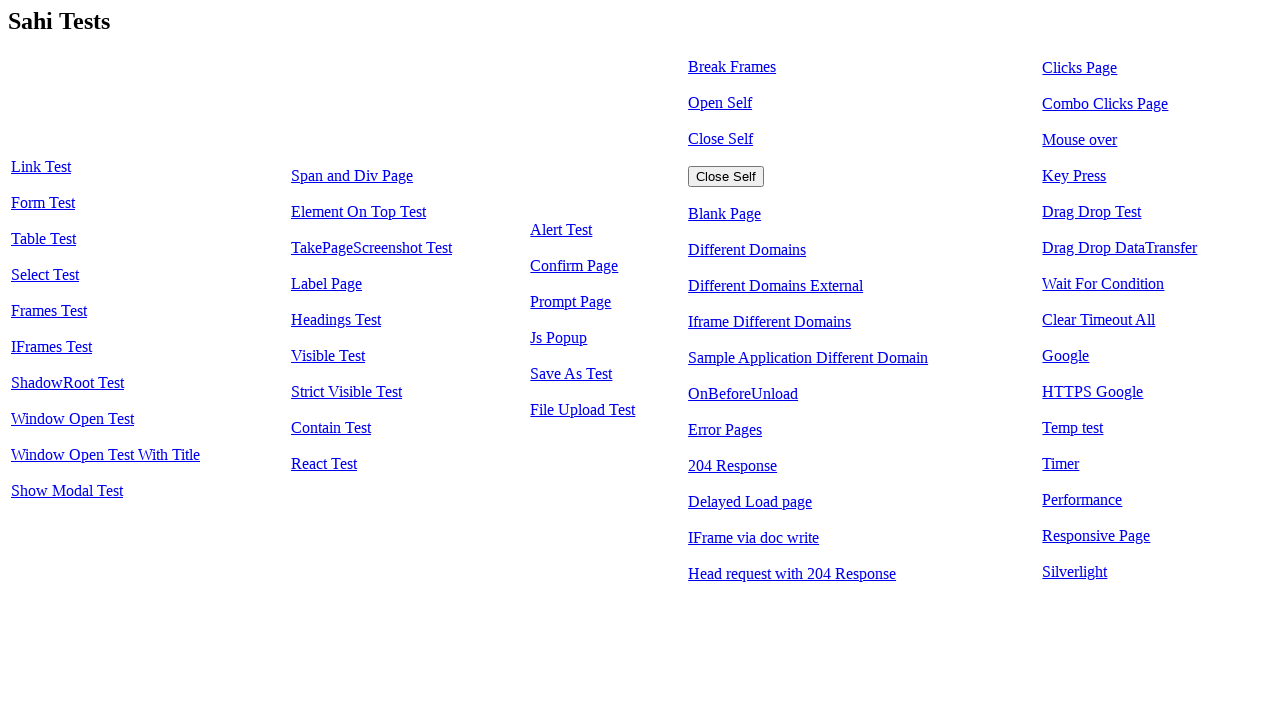

Clicked on the 'Form Test' link to access the form testing section at (43, 203) on text=Form Test
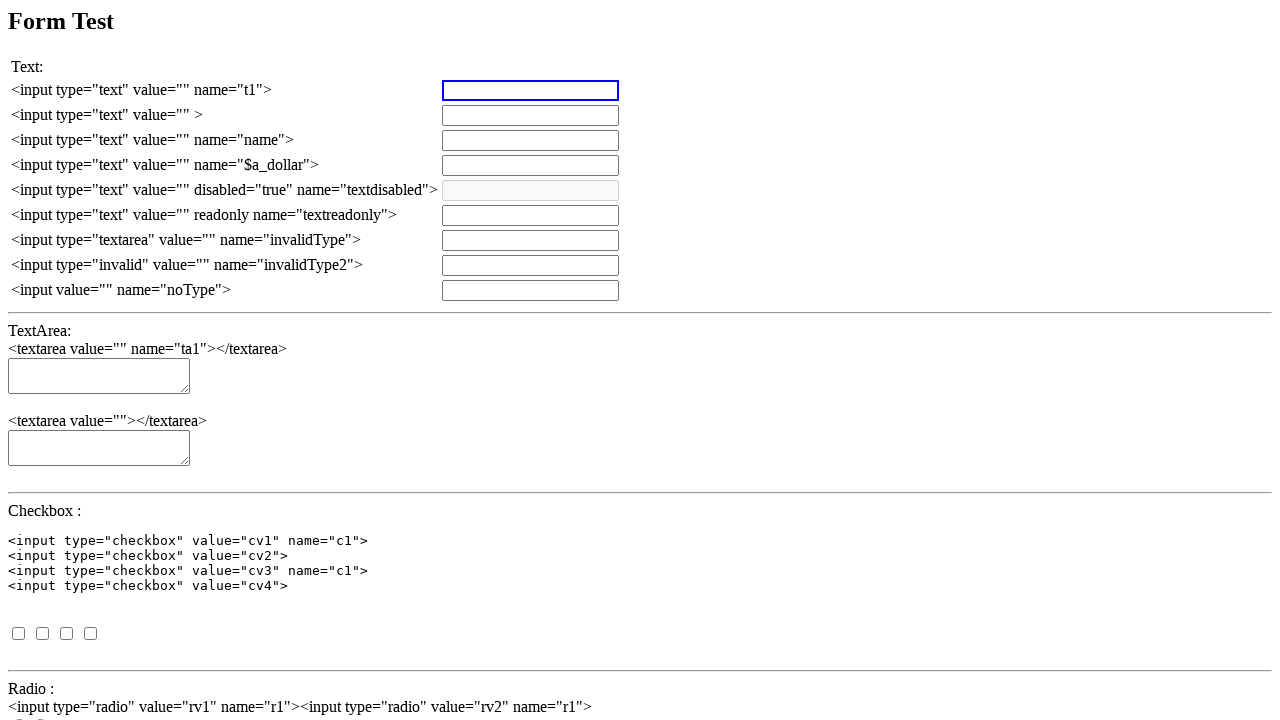

Form page loaded and network activity completed
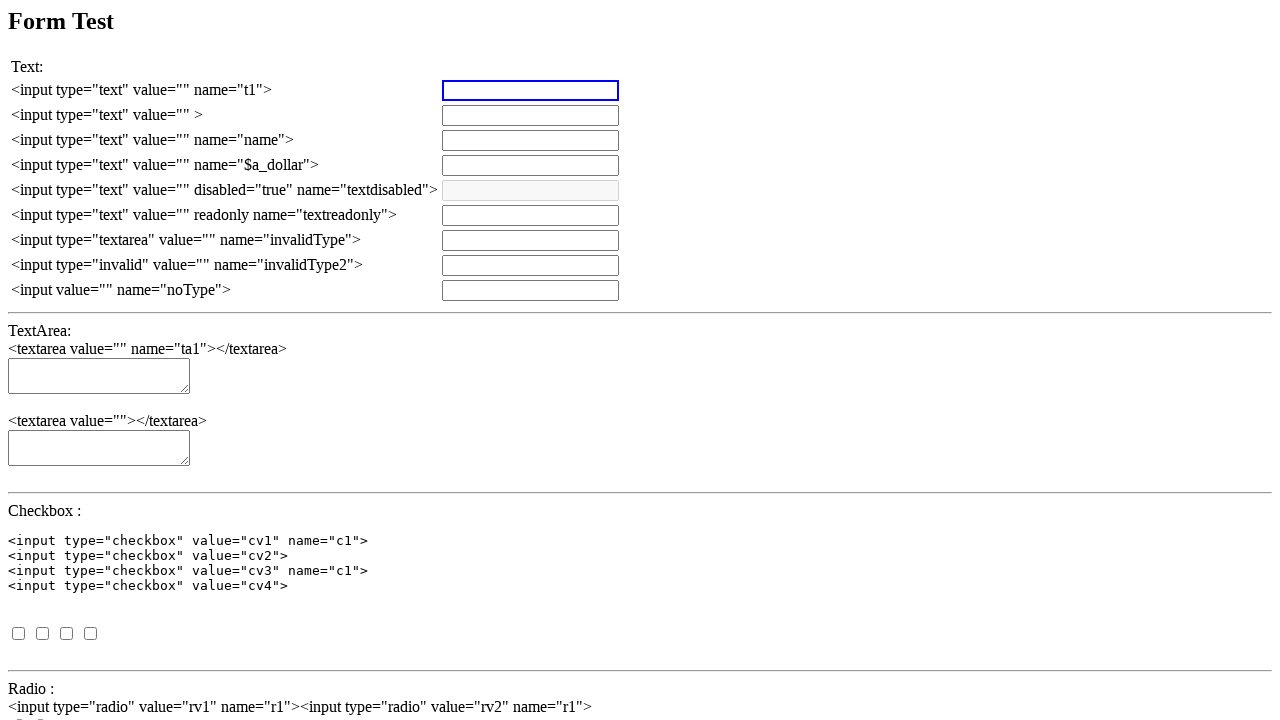

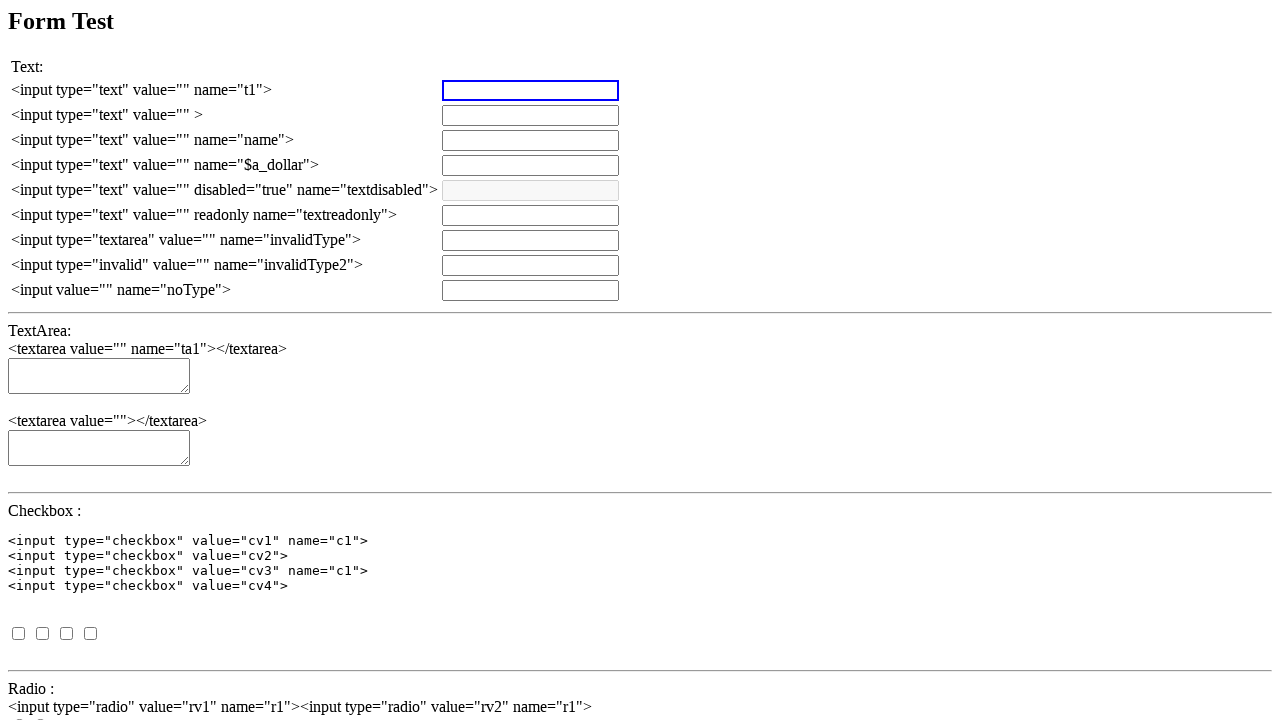